Tests dropdown functionality by selecting options by visible text and by value

Starting URL: http://the-internet.herokuapp.com/dropdown

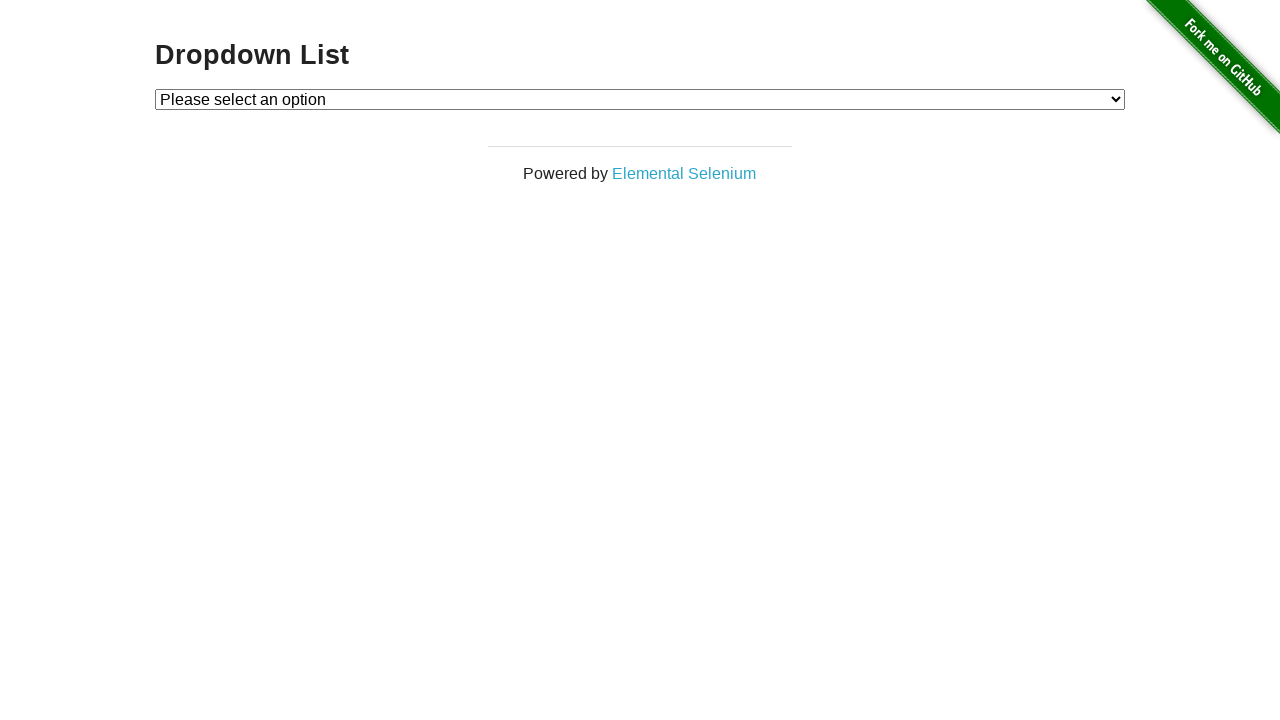

Navigated to dropdown test page
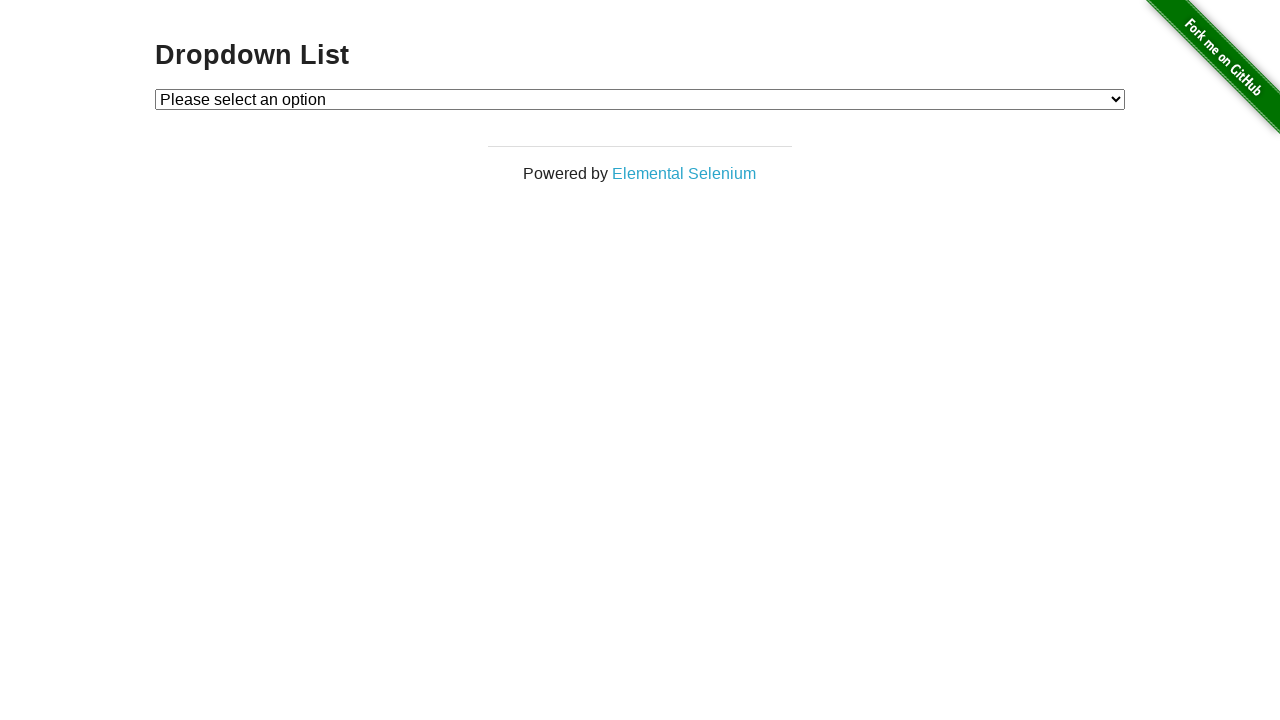

Located dropdown element
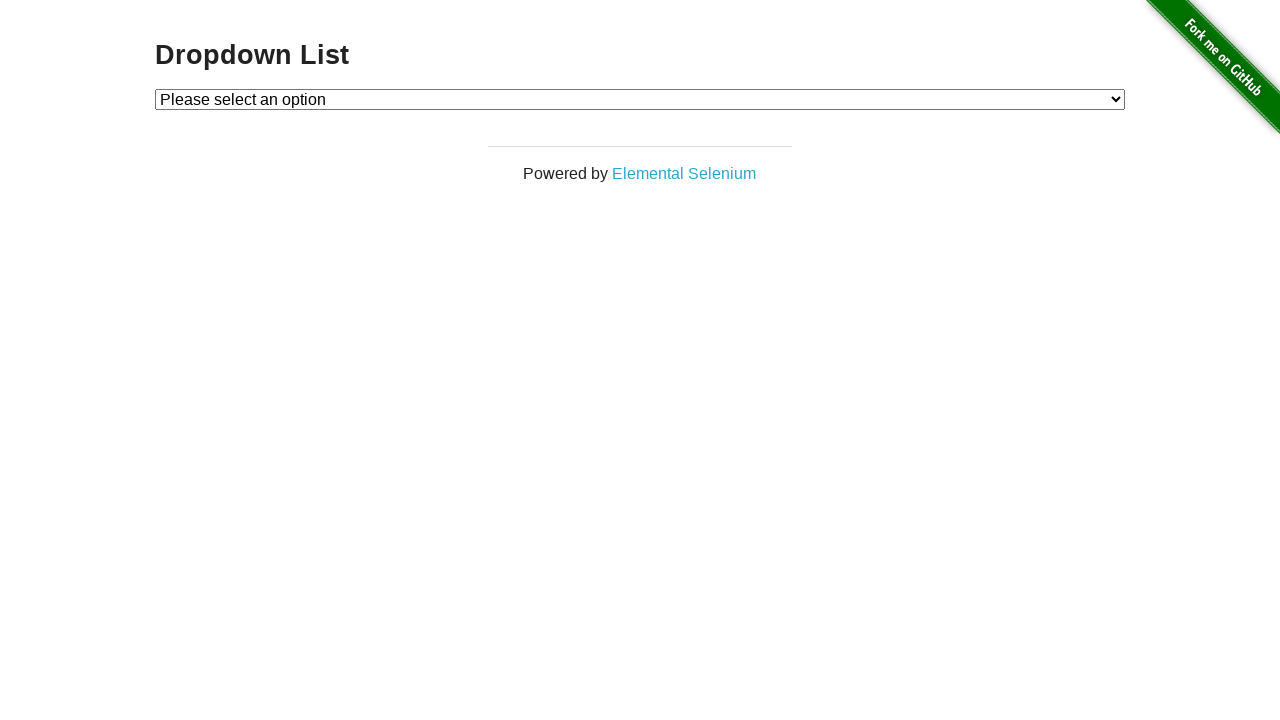

Selected dropdown option by visible text 'Option 1' on select#dropdown
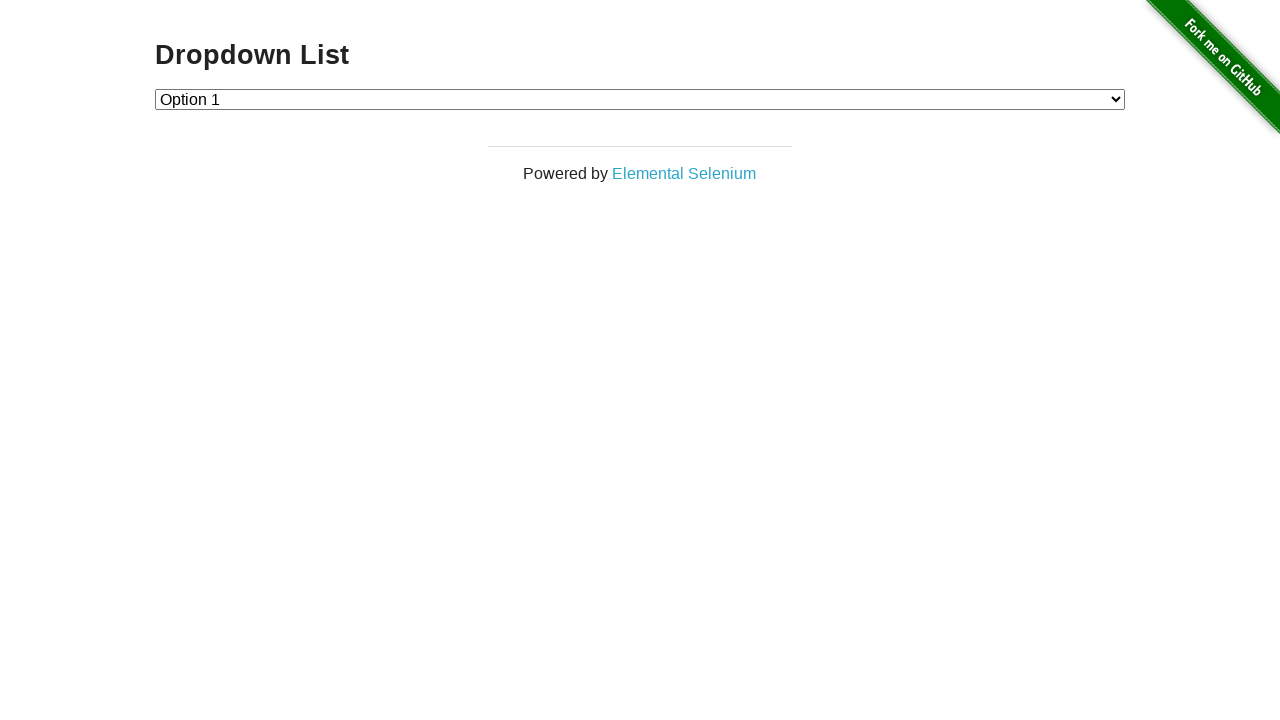

Selected dropdown option by value '2' on select#dropdown
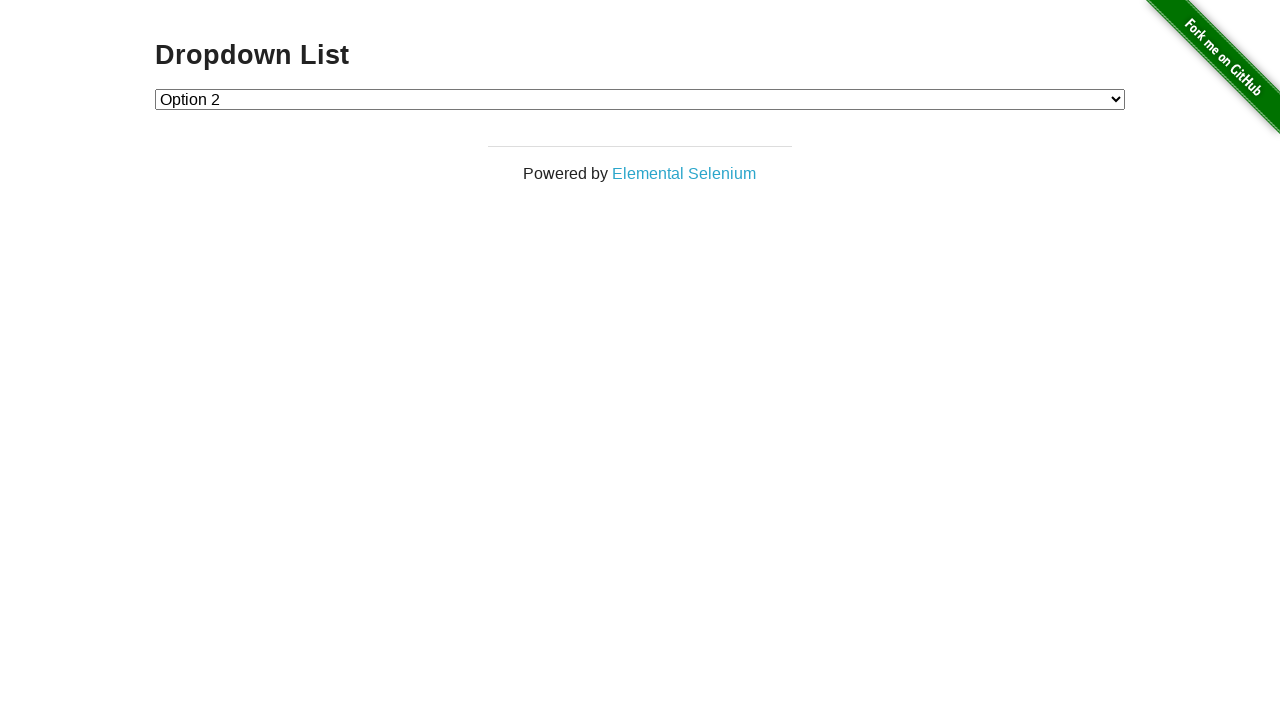

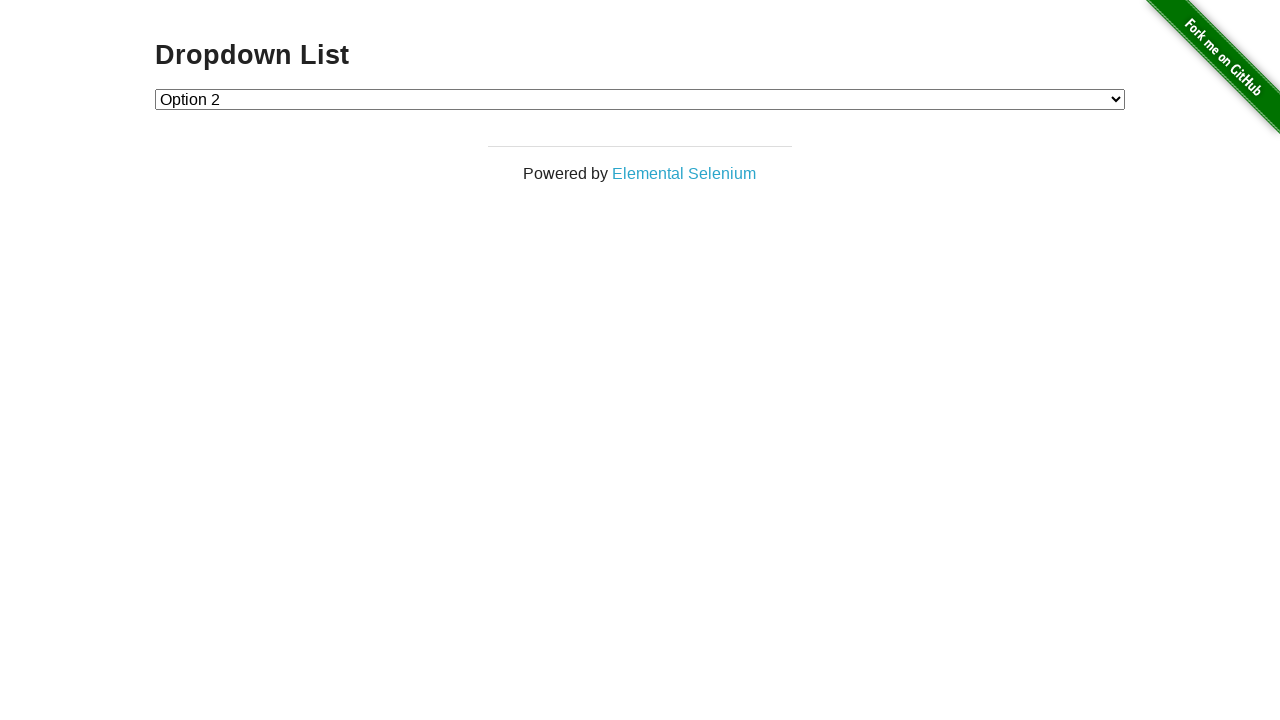